Tests dynamic dropdown functionality on a flight booking form by selecting origin and destination cities, and toggling between one-way and round-trip options

Starting URL: https://rahulshettyacademy.com/dropdownsPractise/

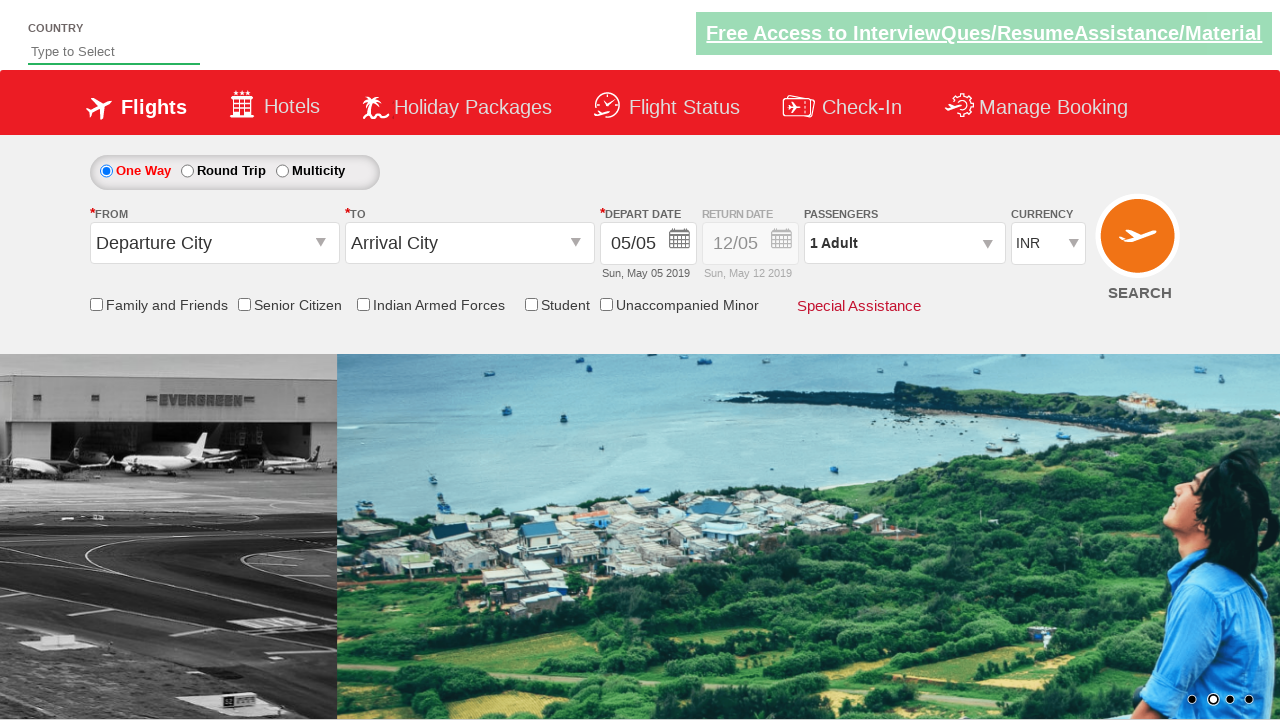

Clicked on origin station dropdown at (214, 243) on #ctl00_mainContent_ddl_originStation1_CTXT
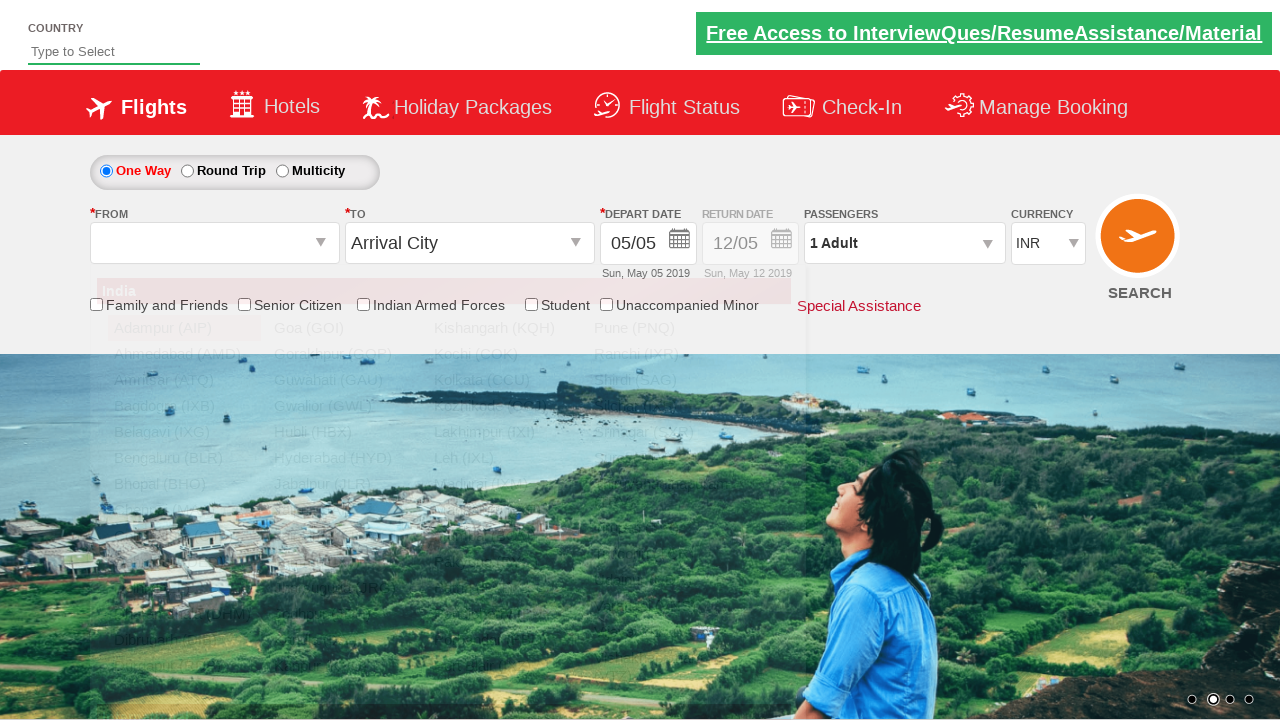

Selected Bangalore (BLR) as origin city at (184, 458) on a[value='BLR']
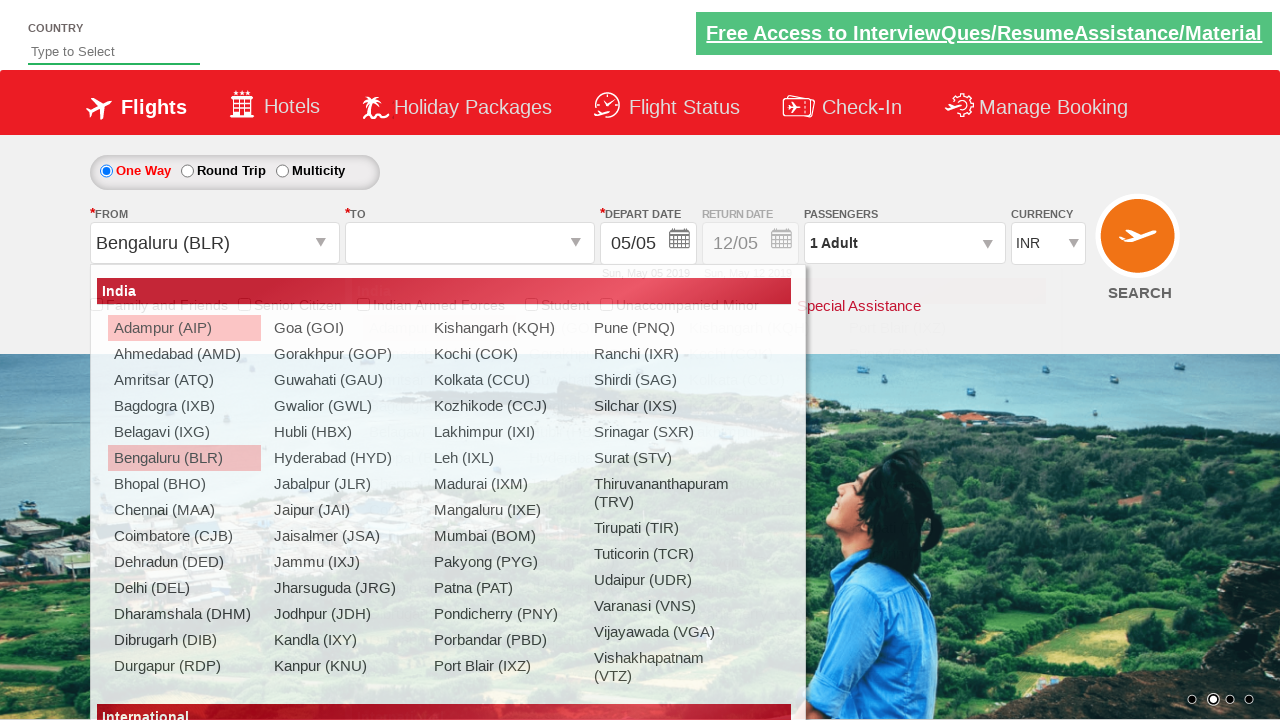

Selected Chennai (MAA) as destination city at (439, 484) on div#glsctl00_mainContent_ddl_destinationStation1_CTNR a[value='MAA']
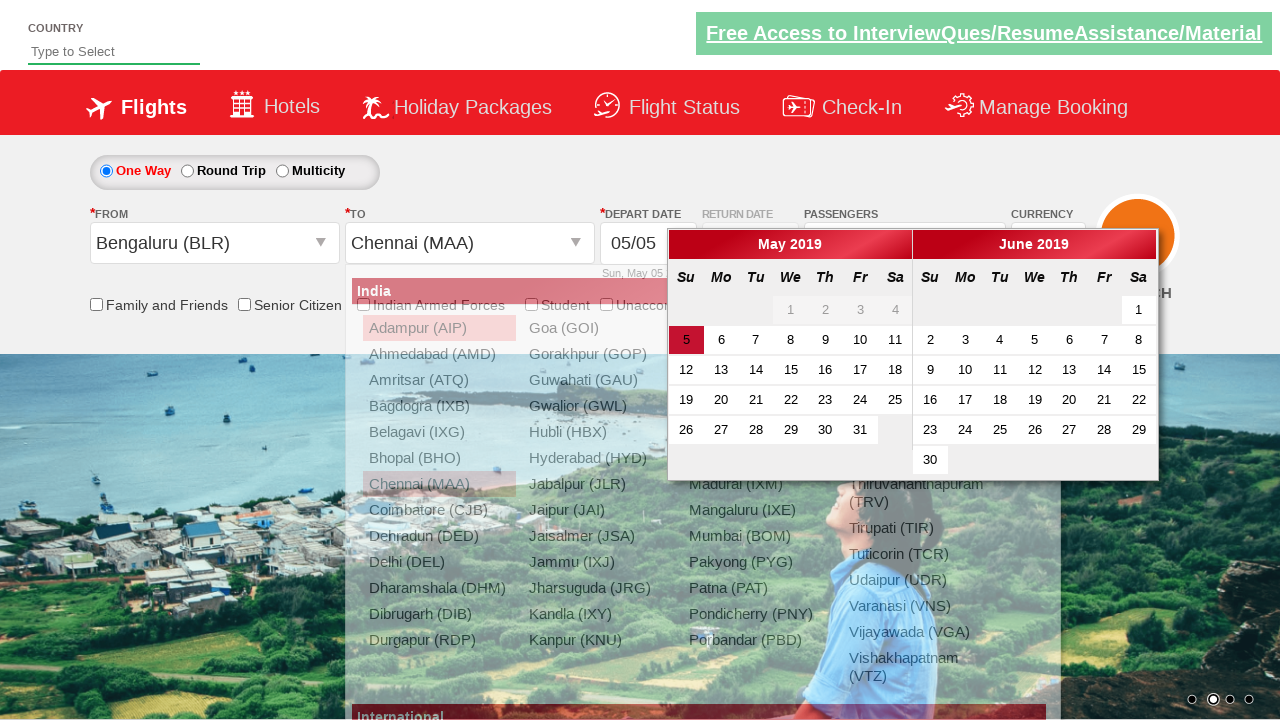

Toggled to round-trip option at (187, 171) on #ctl00_mainContent_rbtnl_Trip_1
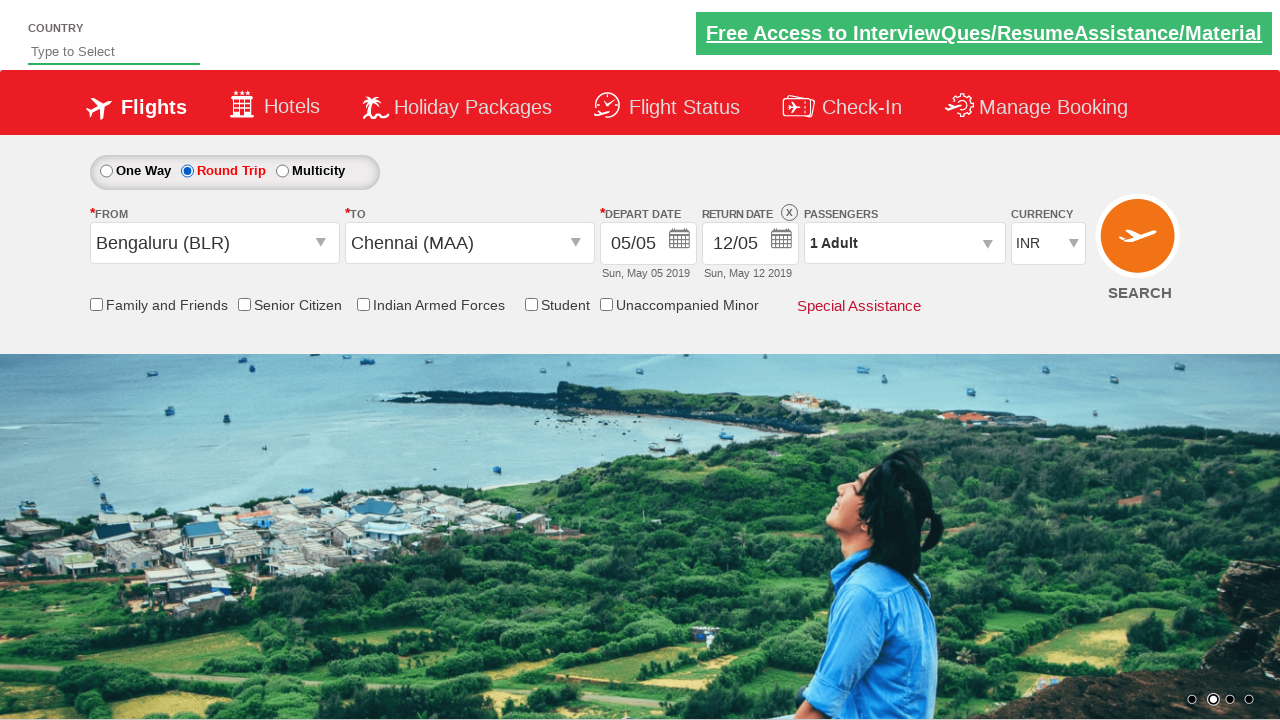

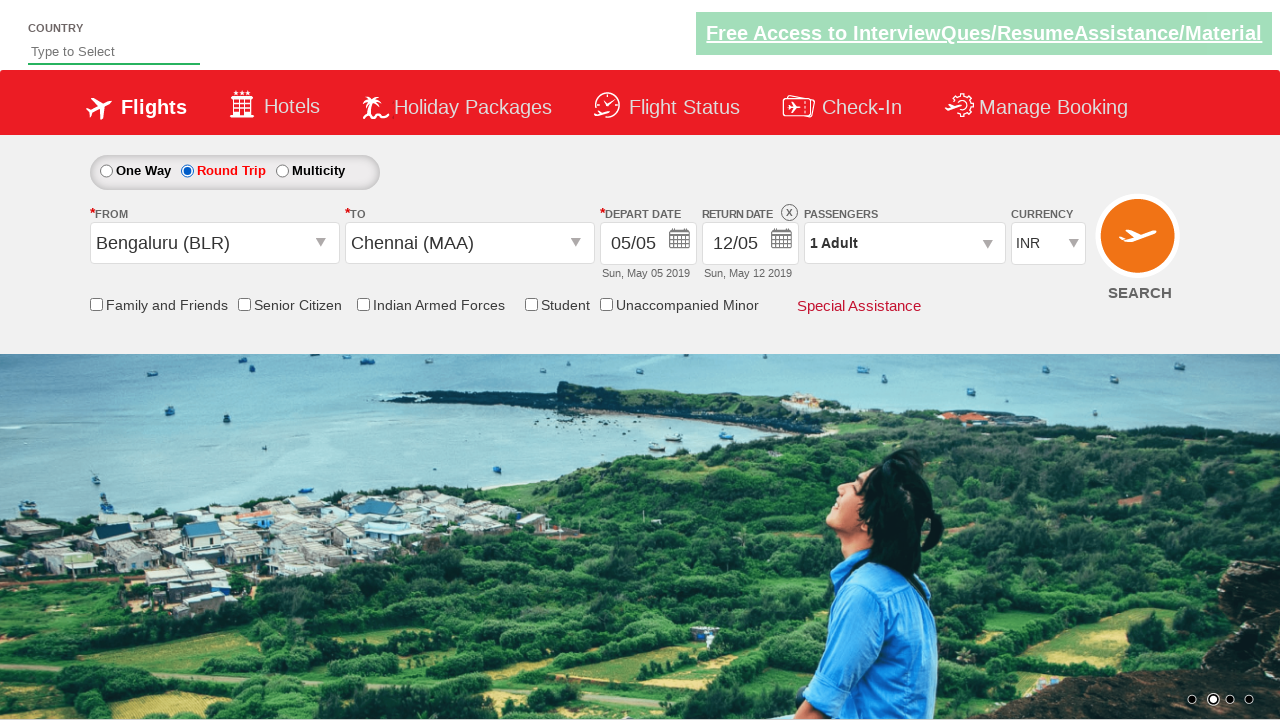